Tests train ticket search functionality on 12306.cn by entering departure and arrival stations, selecting a time range, and navigating to available trains

Starting URL: https://kyfw.12306.cn/otn/leftTicket/init

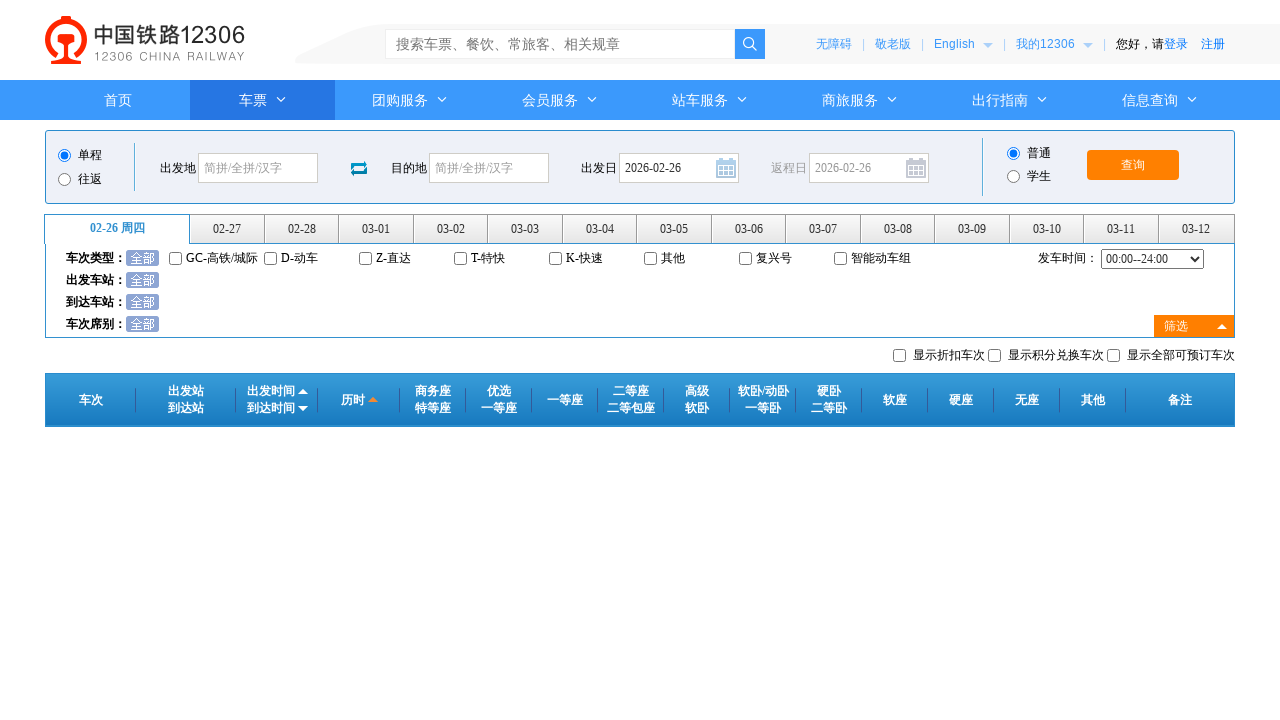

Clicked on departure station field at (258, 168) on #fromStationText
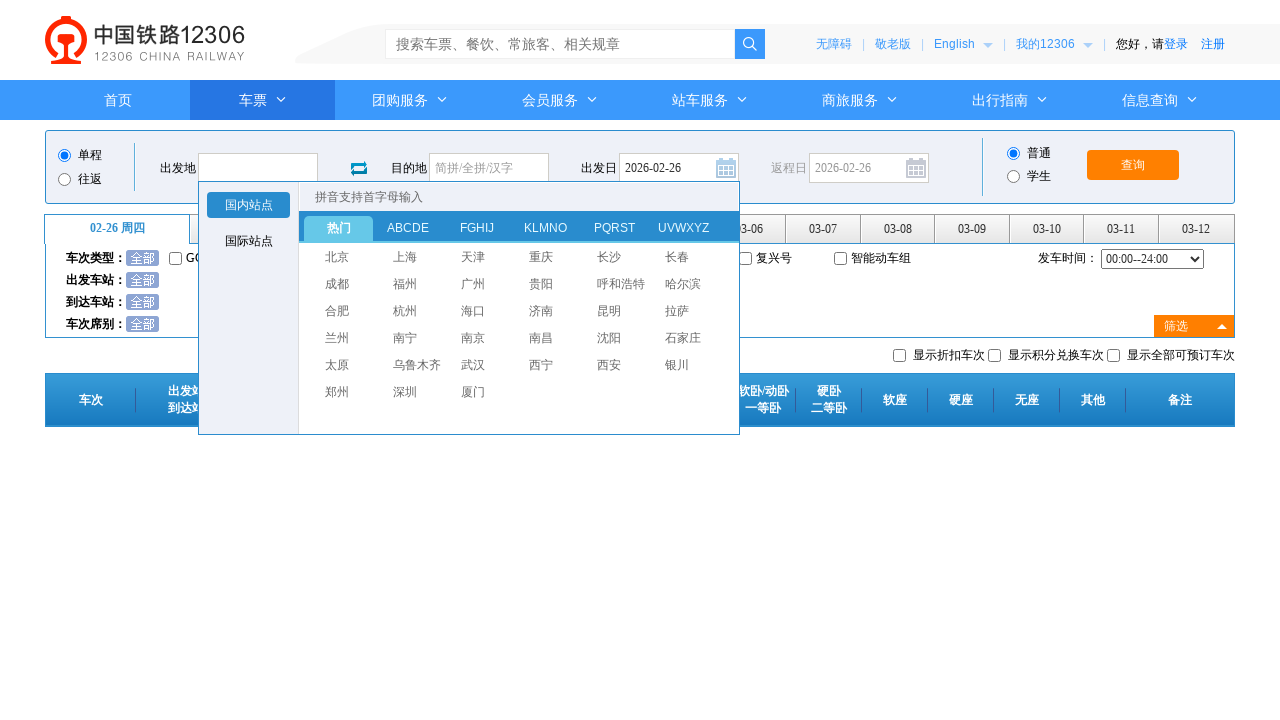

Entered '南京南' as departure station on #fromStationText
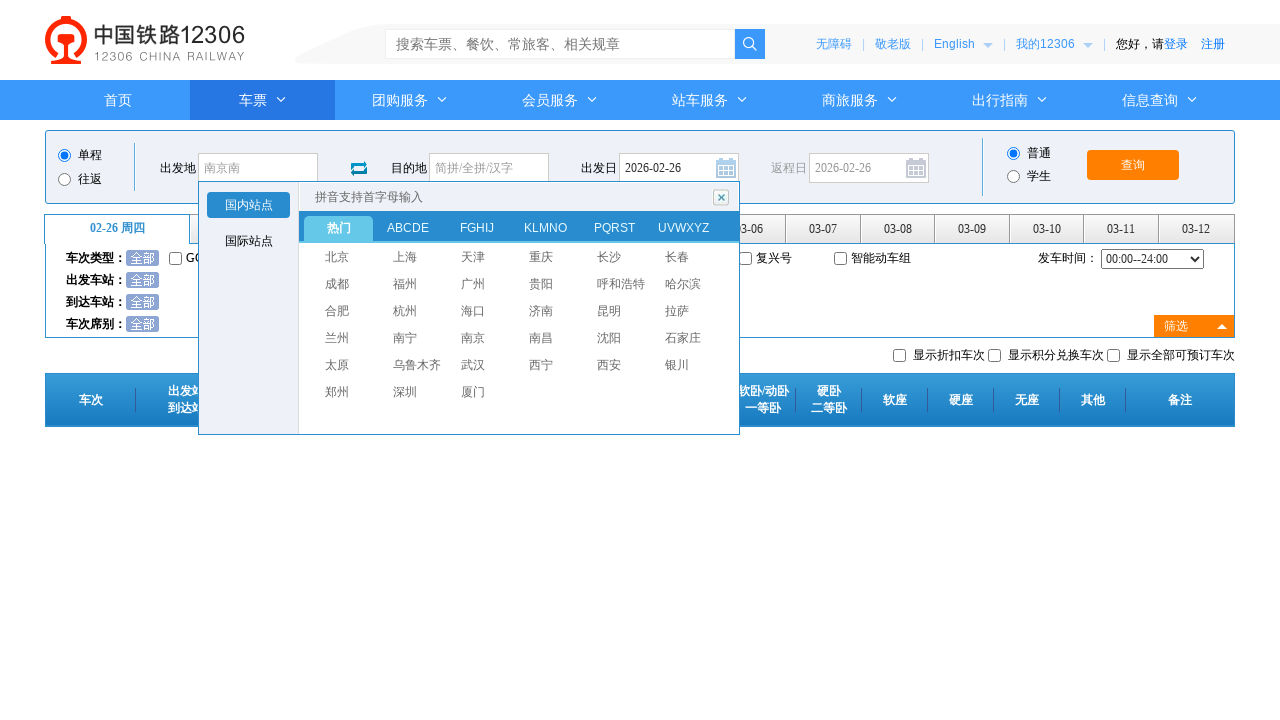

Pressed Enter to confirm departure station
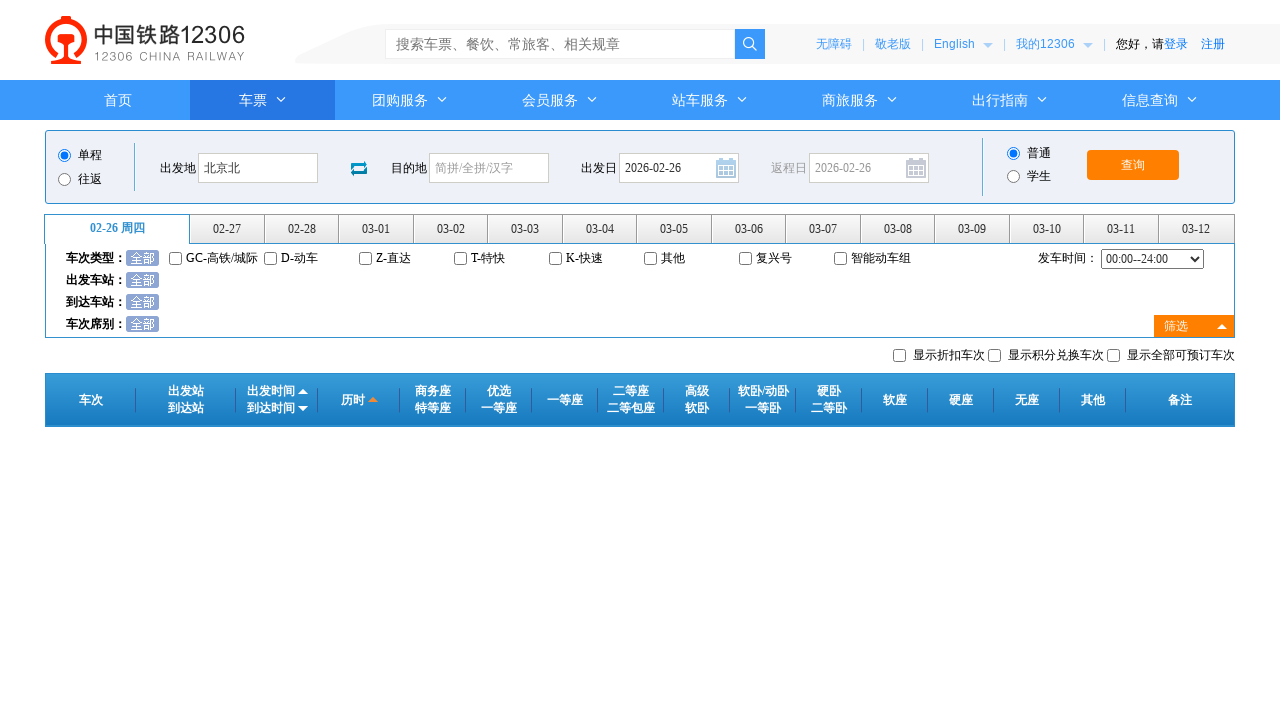

Clicked on arrival station field at (489, 168) on #toStationText
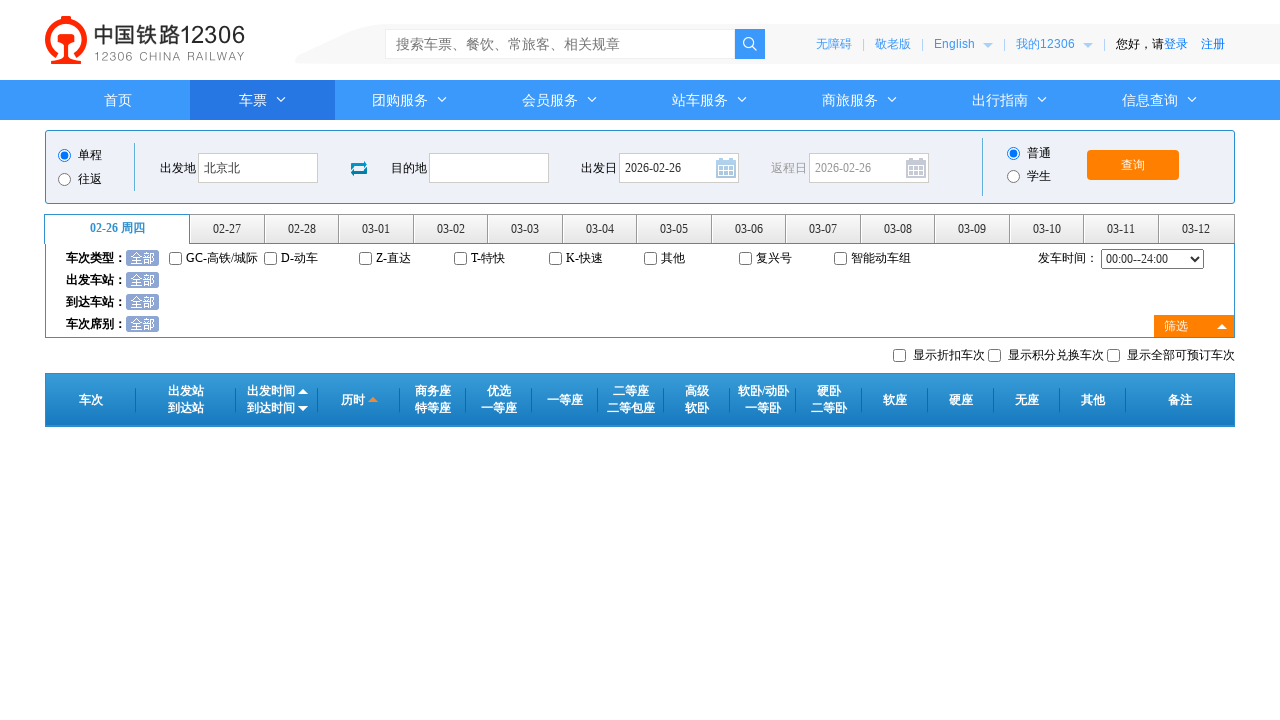

Entered '杭州东' as arrival station on #toStationText
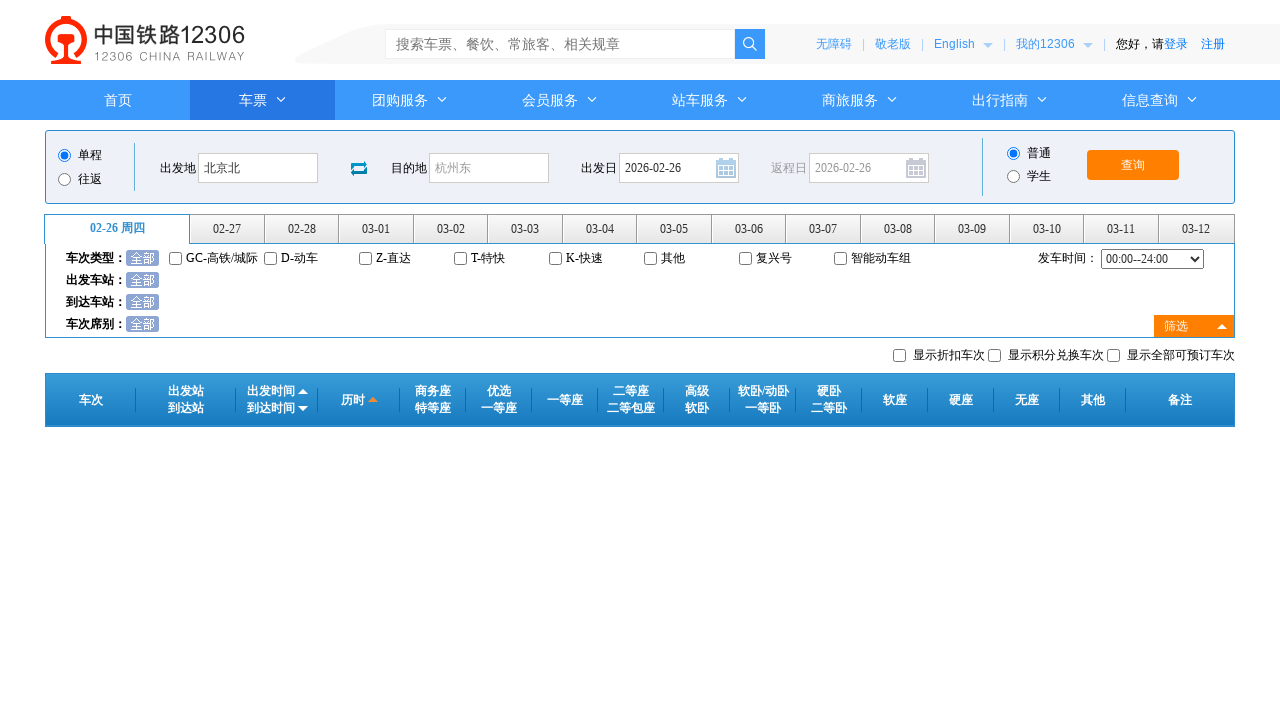

Pressed Enter to confirm arrival station
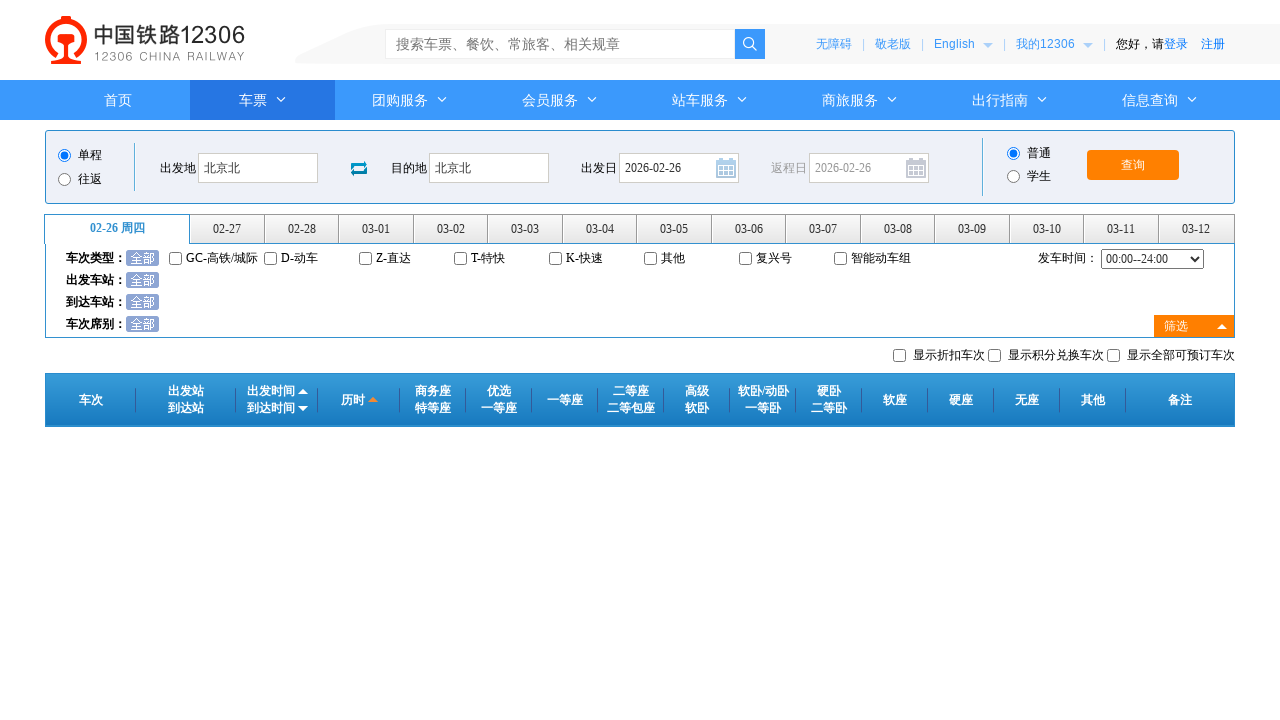

Selected time range '06:00--12:00' on #cc_start_time
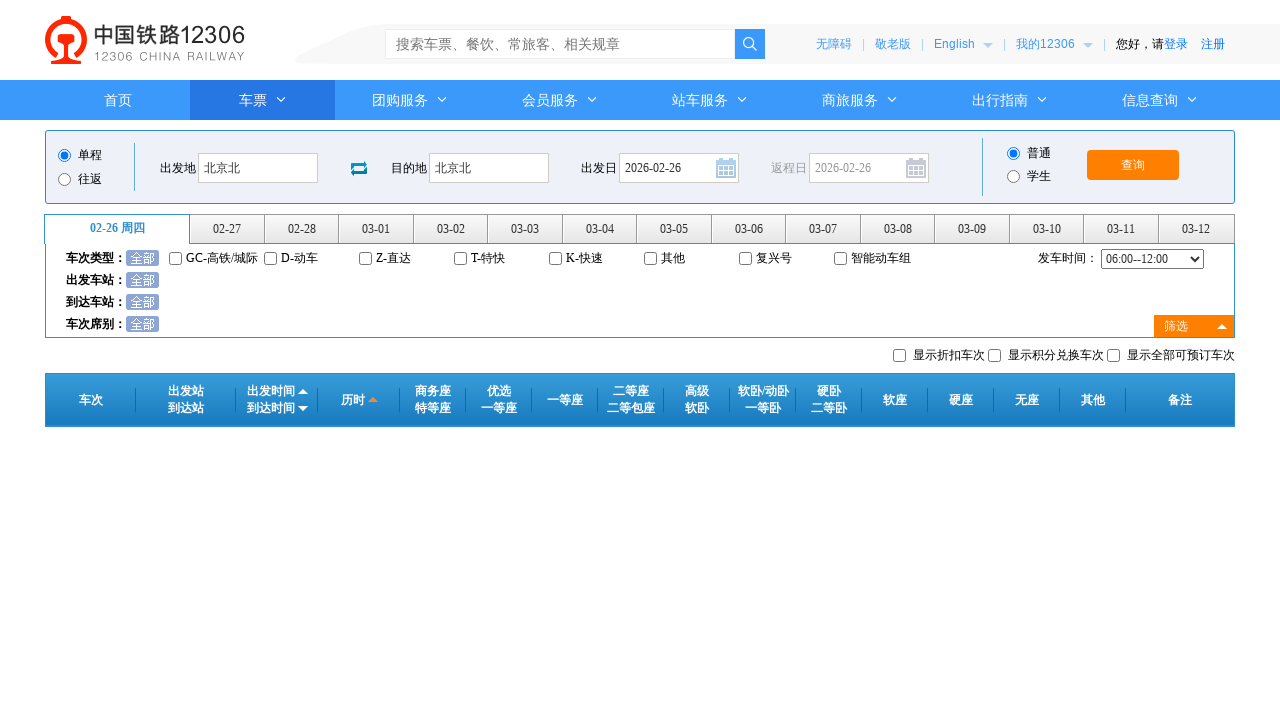

Clicked on tomorrow's date in the date range list at (228, 229) on #date_range li:nth-child(2)
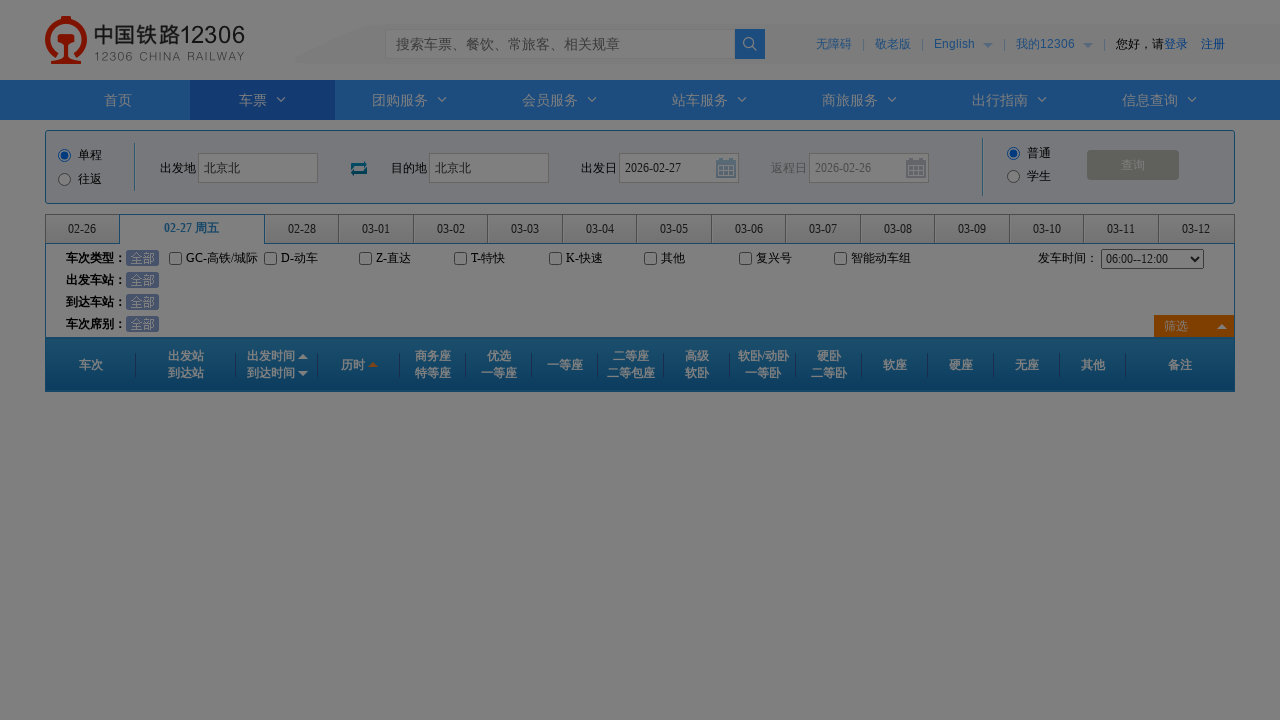

Train results table loaded
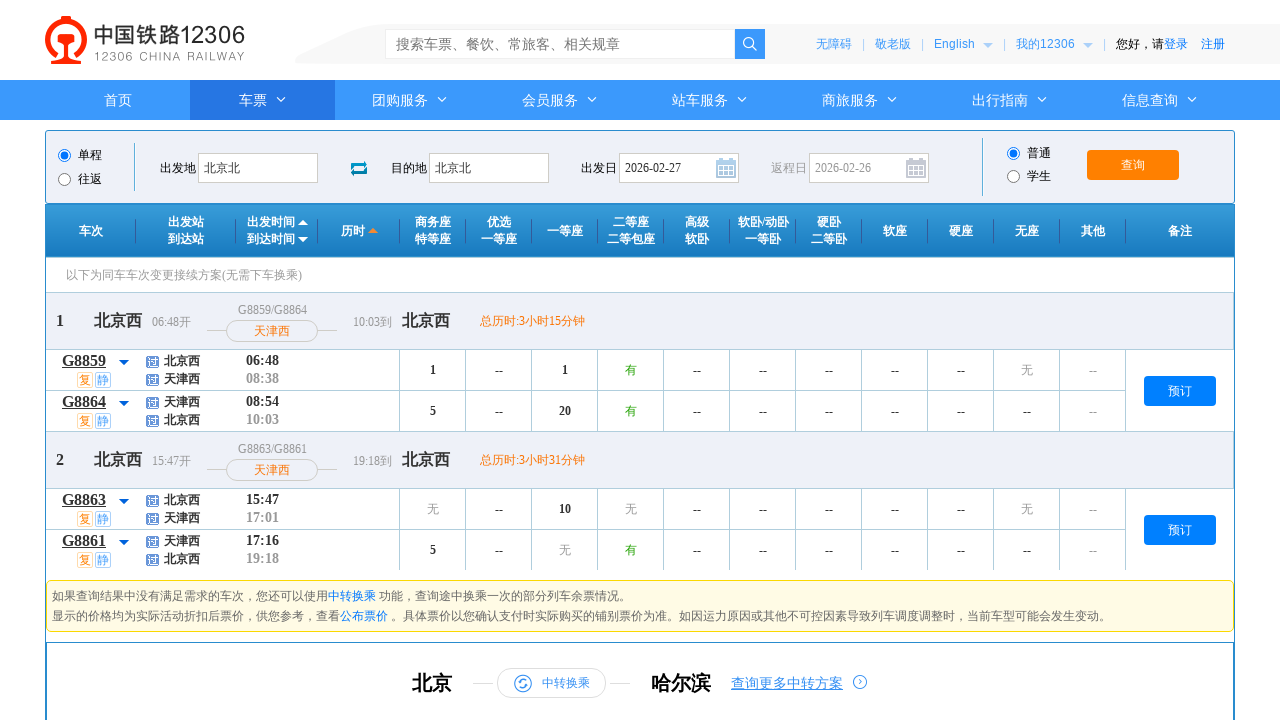

Verified that available train links are present in the results
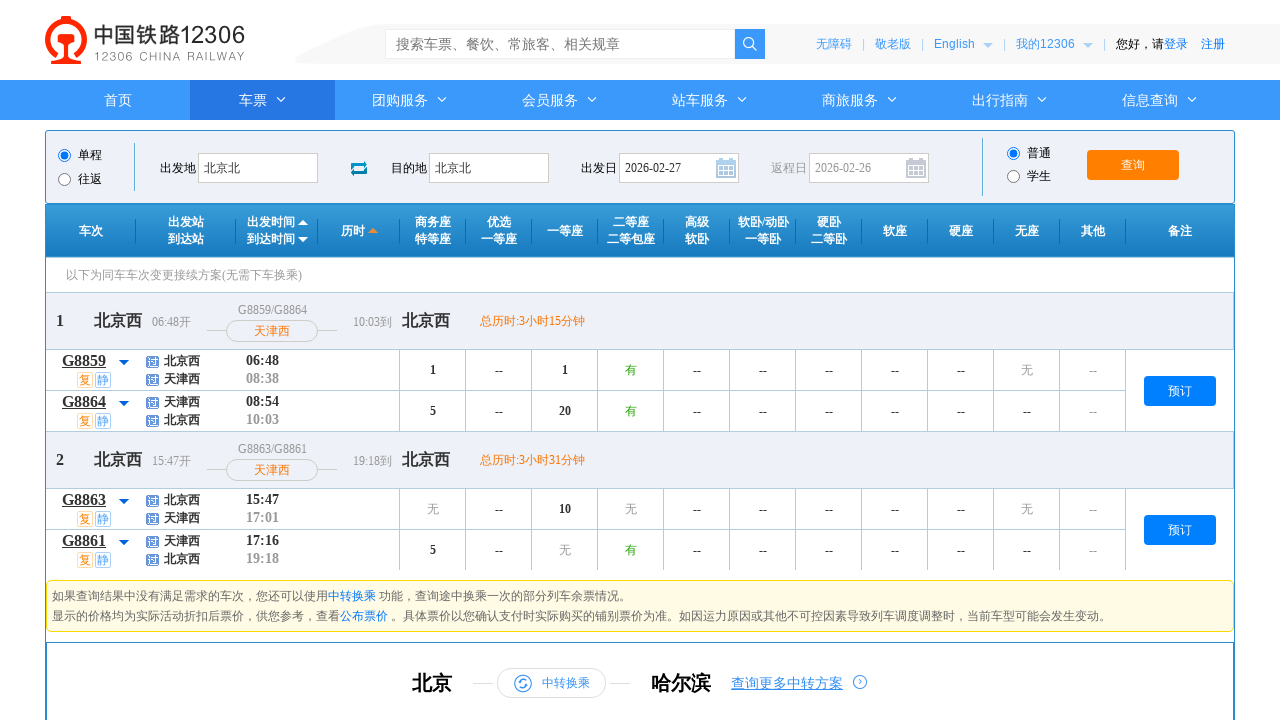

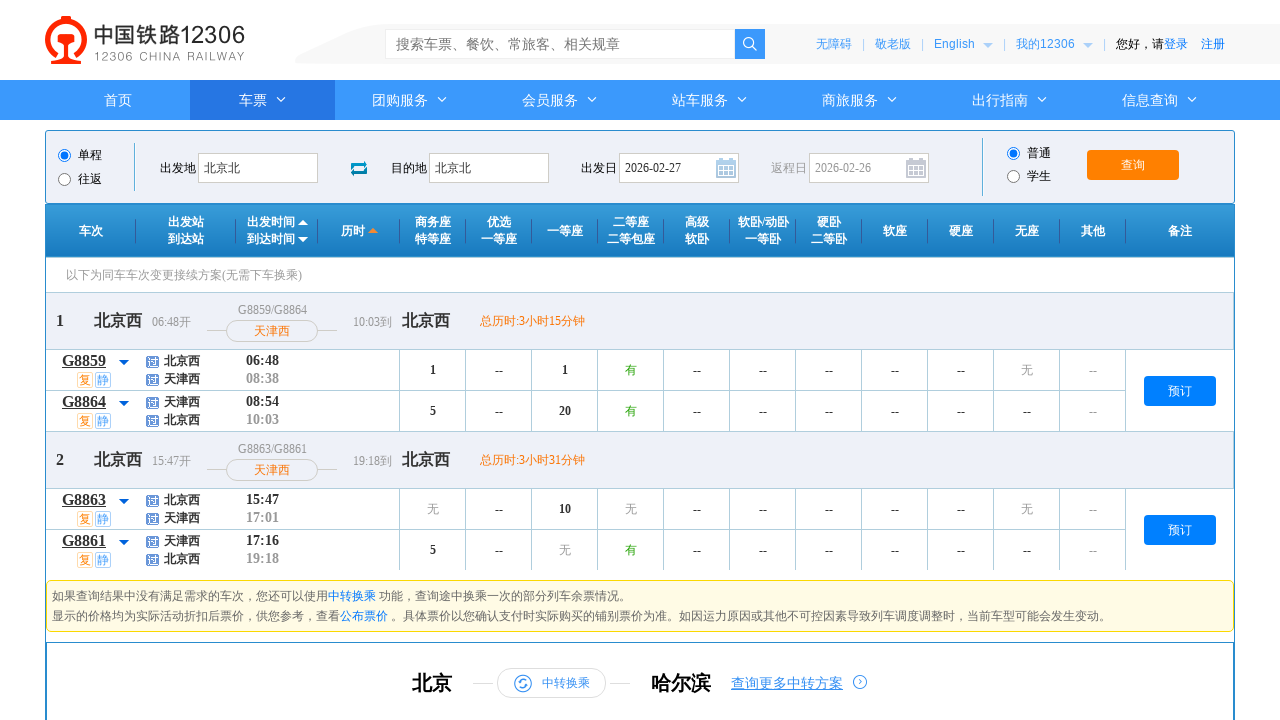